Opens the dropdown menu and verifies it contains 14 menu items

Starting URL: https://formy-project.herokuapp.com/

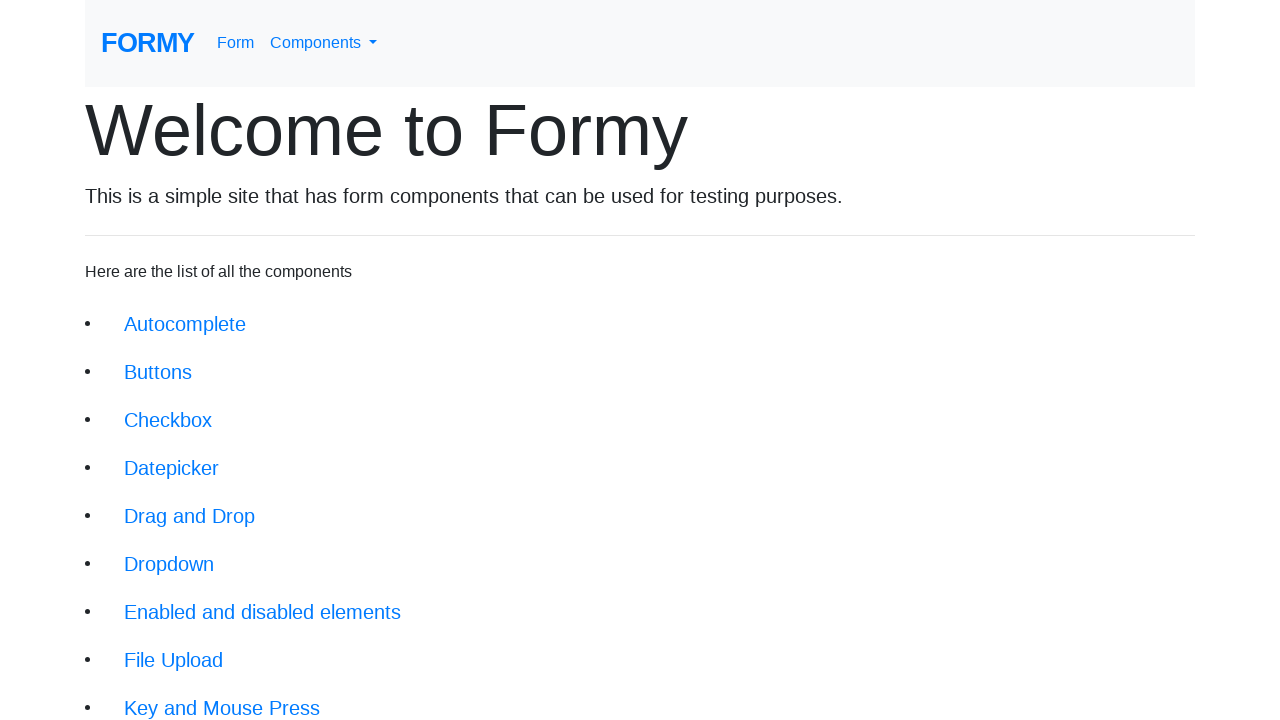

Clicked on the dropdown menu link at (324, 43) on #navbarDropdownMenuLink
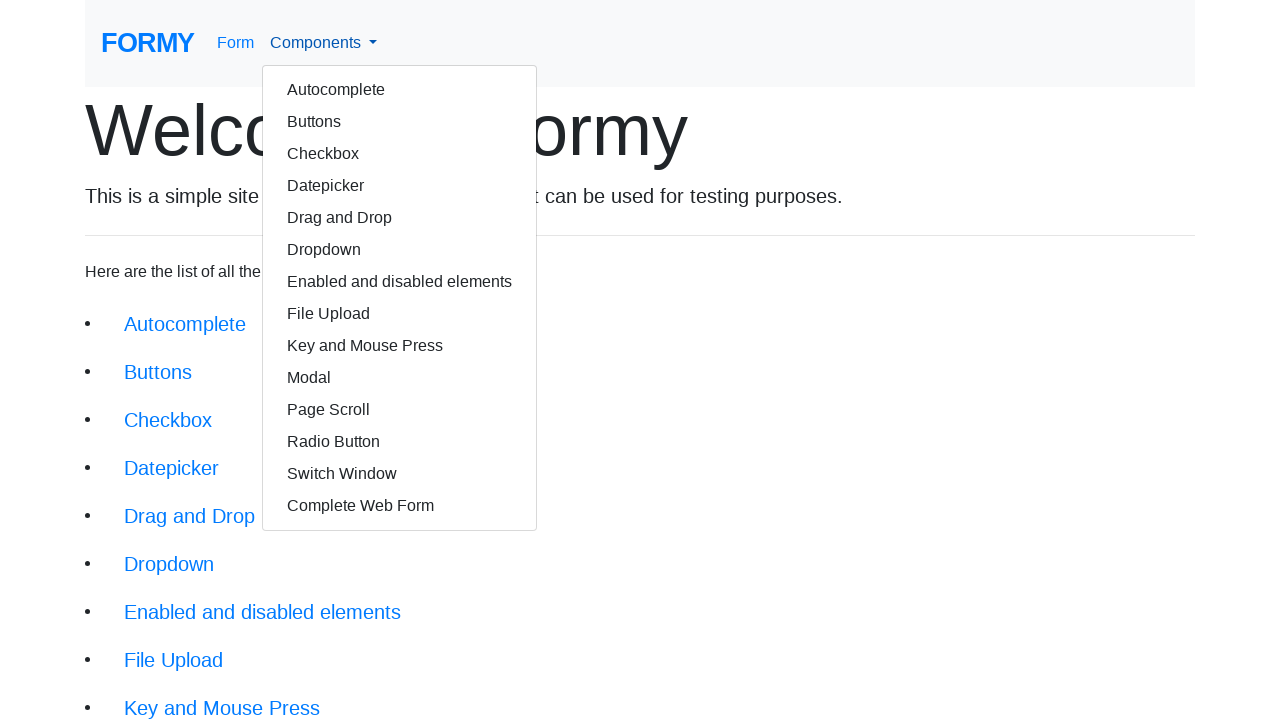

Dropdown menu became visible with 14 menu items
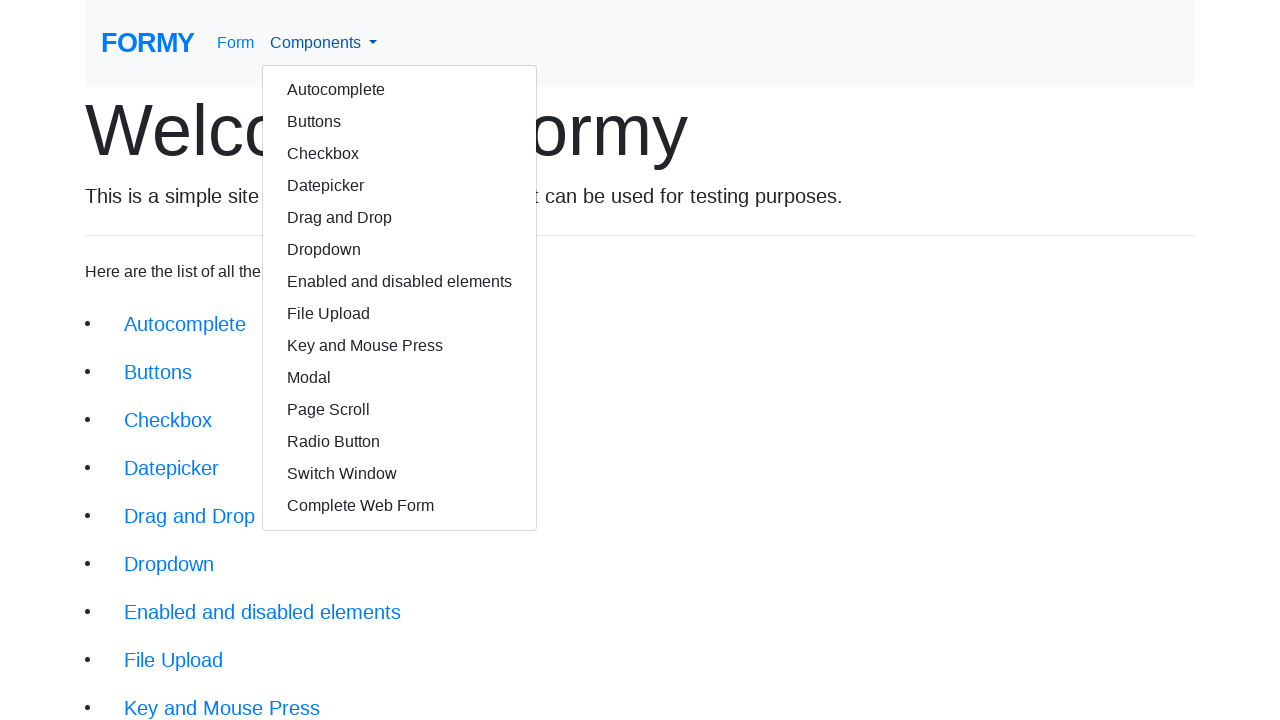

Verified dropdown menu contains 14 menu items
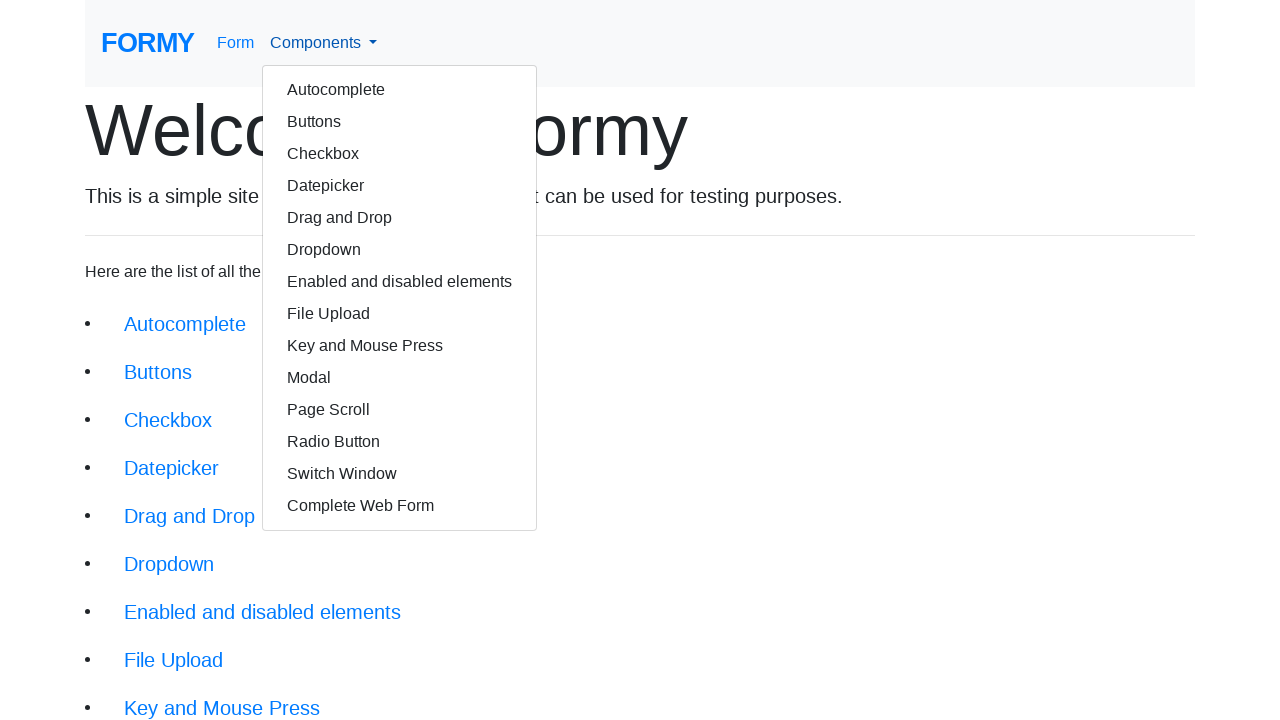

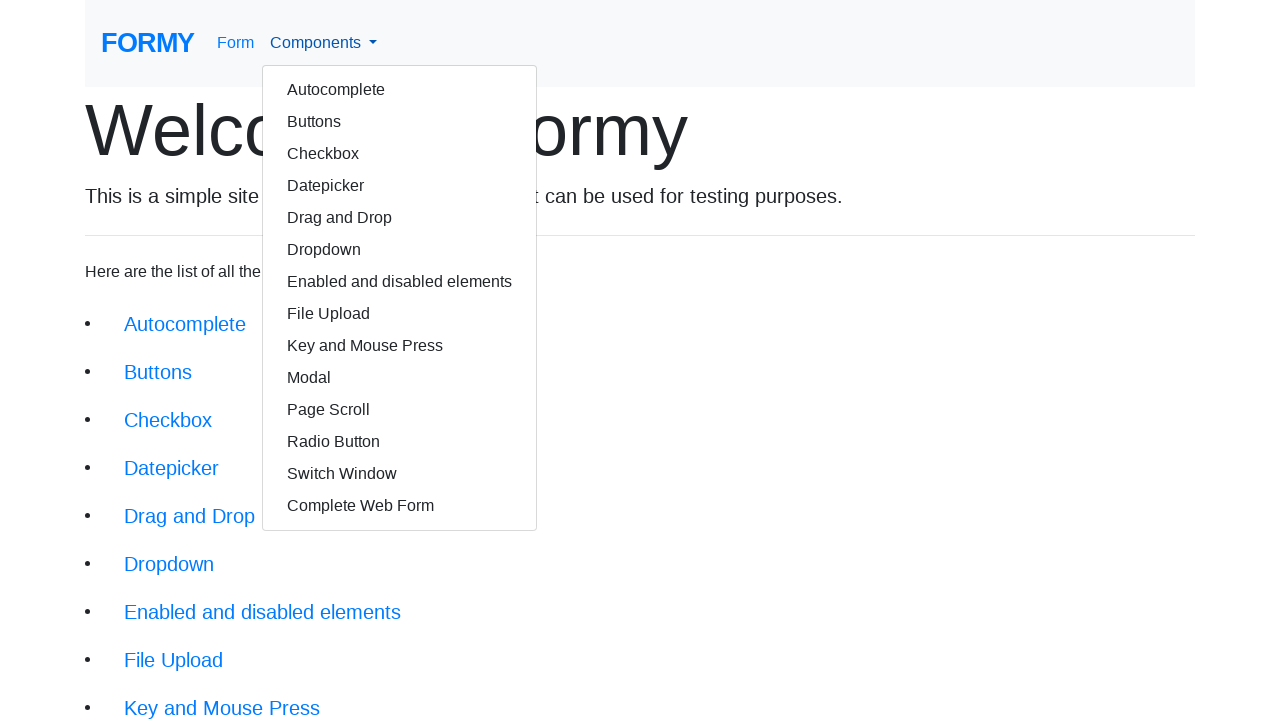